Clicks on the Camera/Photo block on homepage and verifies navigation to the photo/video section.

Starting URL: http://intershop5.skillbox.ru/

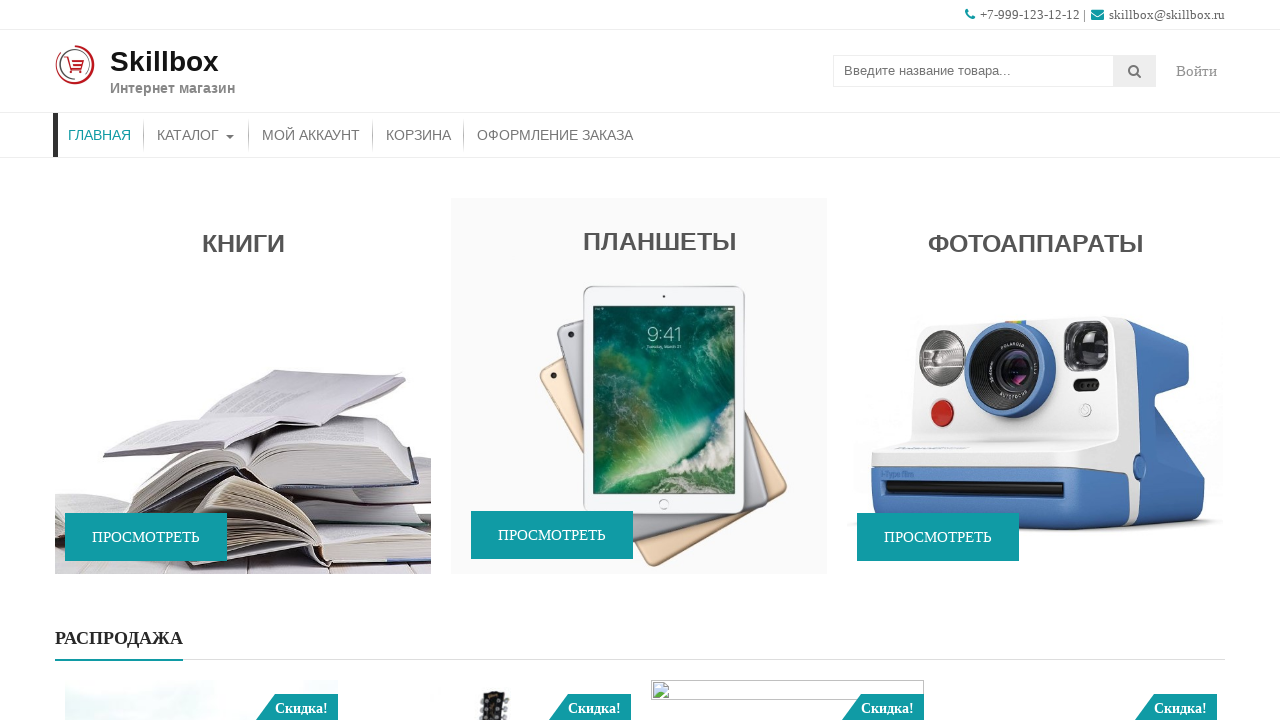

Waited for Camera/Photo block to be present on homepage
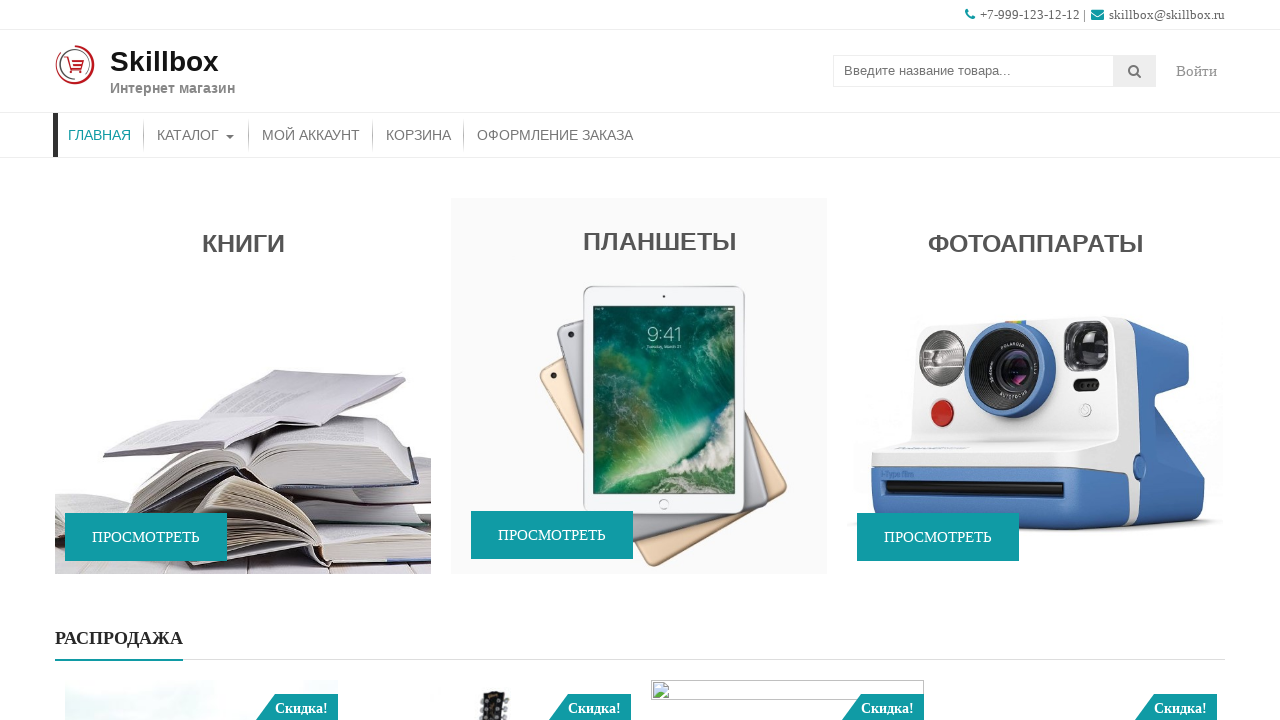

Clicked on Camera/Photo block at (1035, 386) on (//*[@class='caption wow fadeIn'])[3]
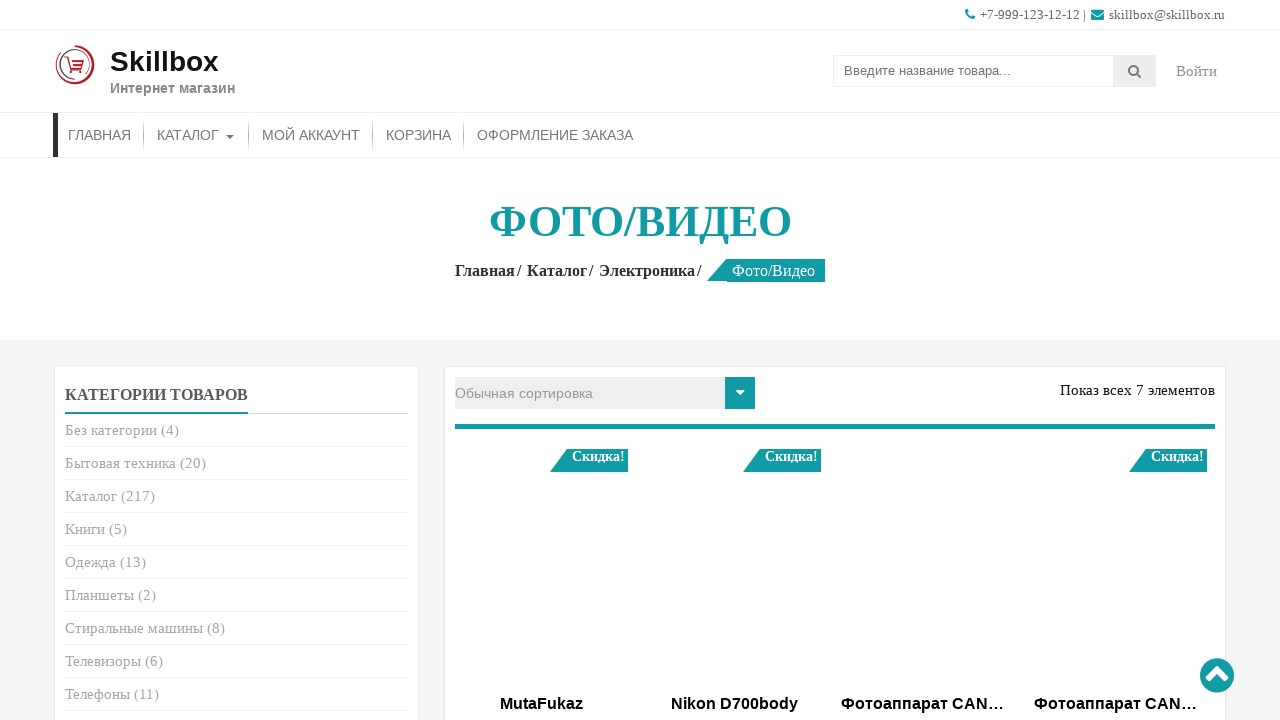

Verified navigation to photo/video section - page title loaded
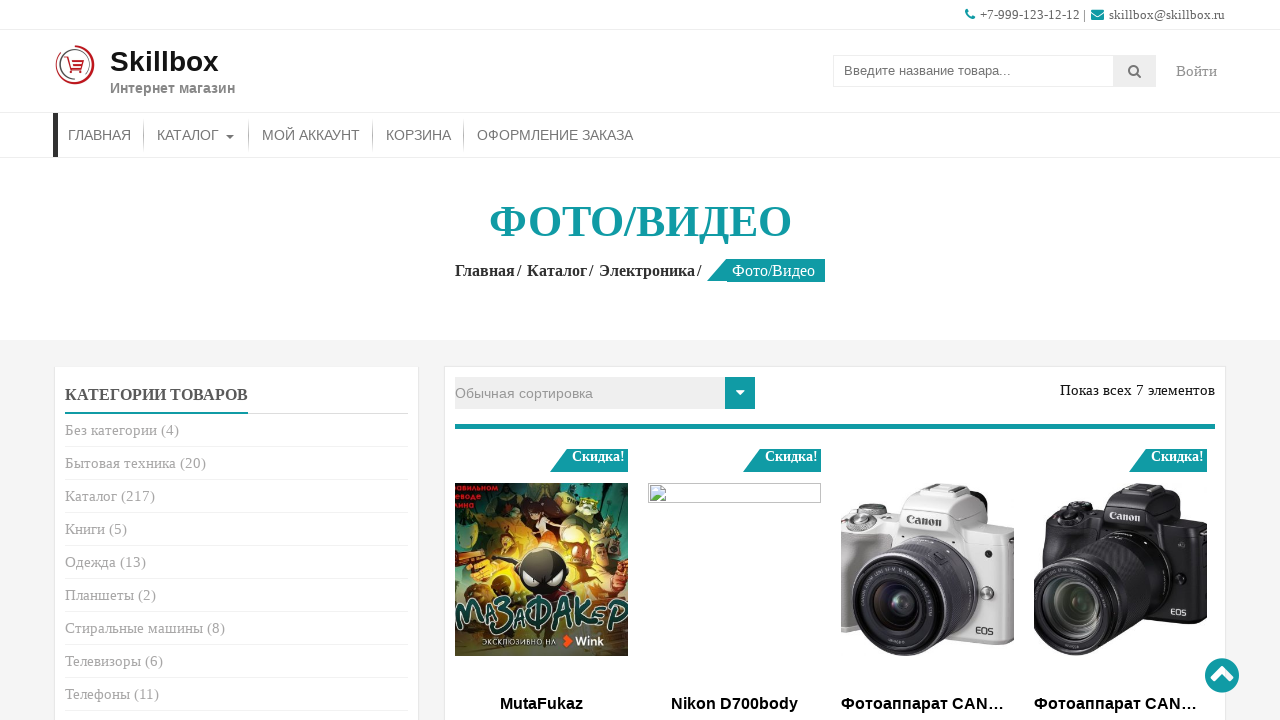

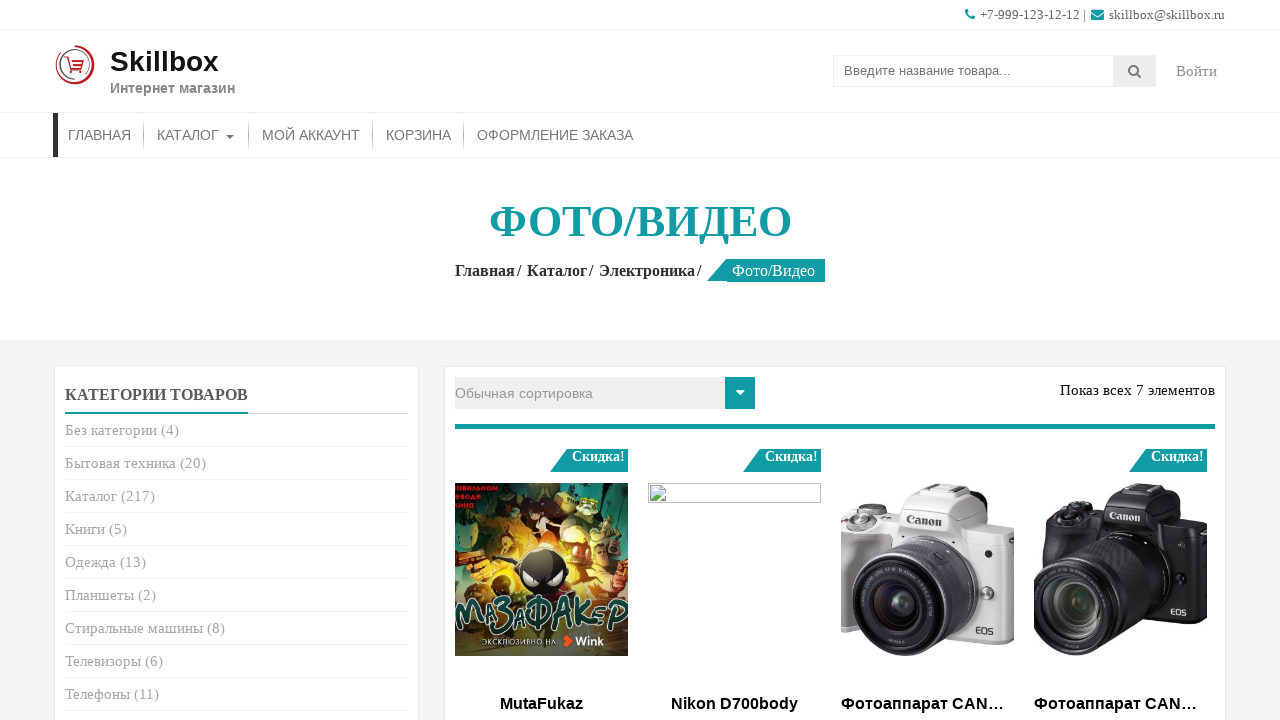